Tests JavaScript prompt dialog by clicking the prompt button, entering text into the prompt, and accepting it.

Starting URL: https://demoqa.com/alerts

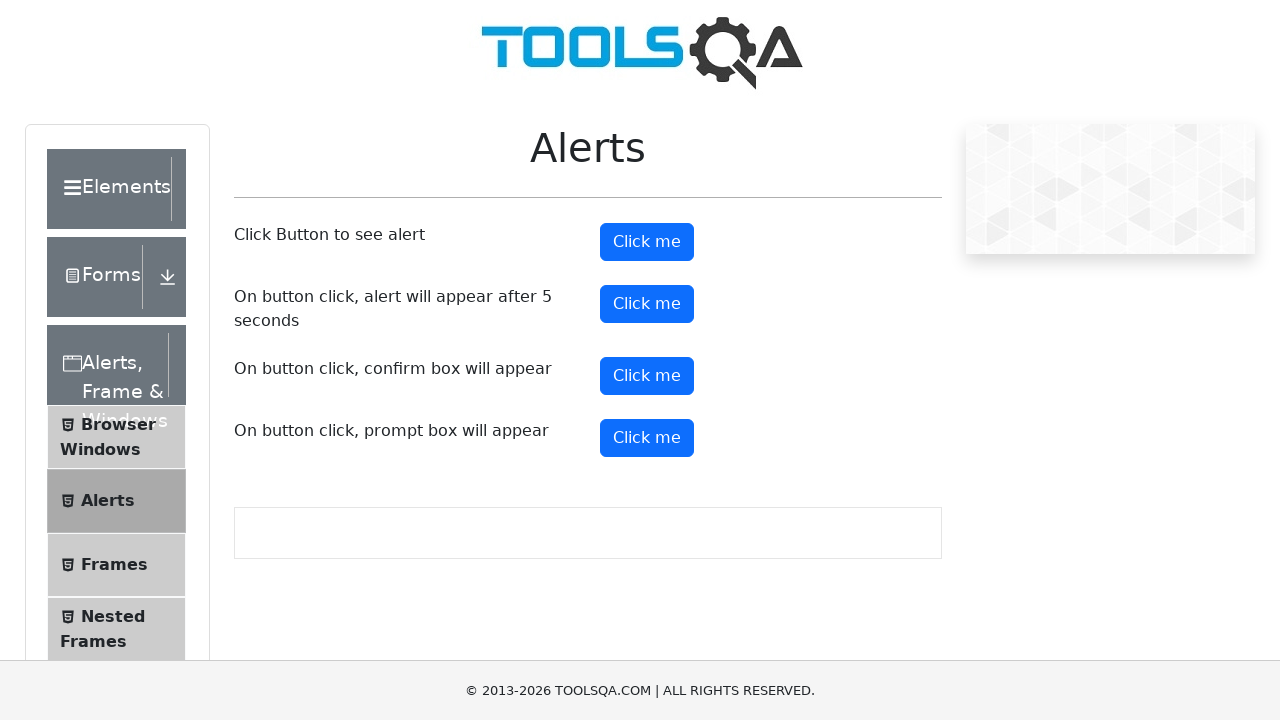

Registered dialog handler to accept prompt with 'Maria Johnson'
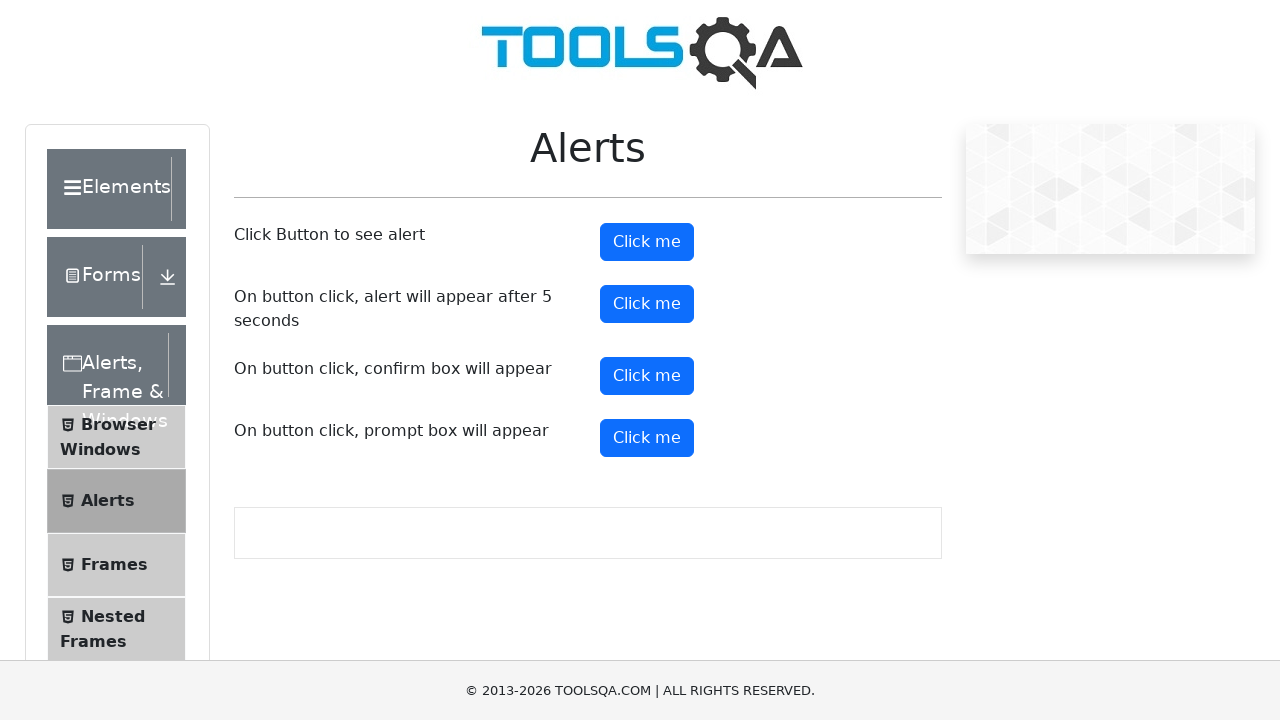

Clicked prompt button to open JavaScript prompt dialog at (647, 438) on #promtButton
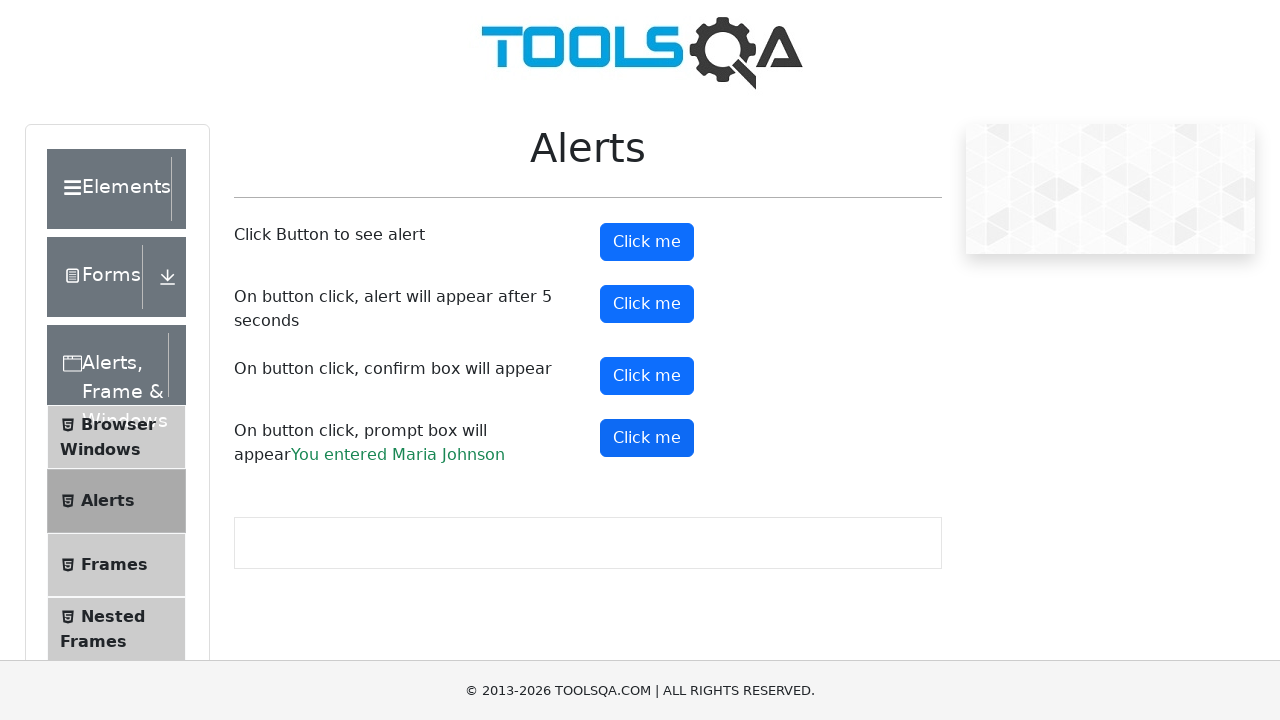

Prompt result element appeared after accepting dialog
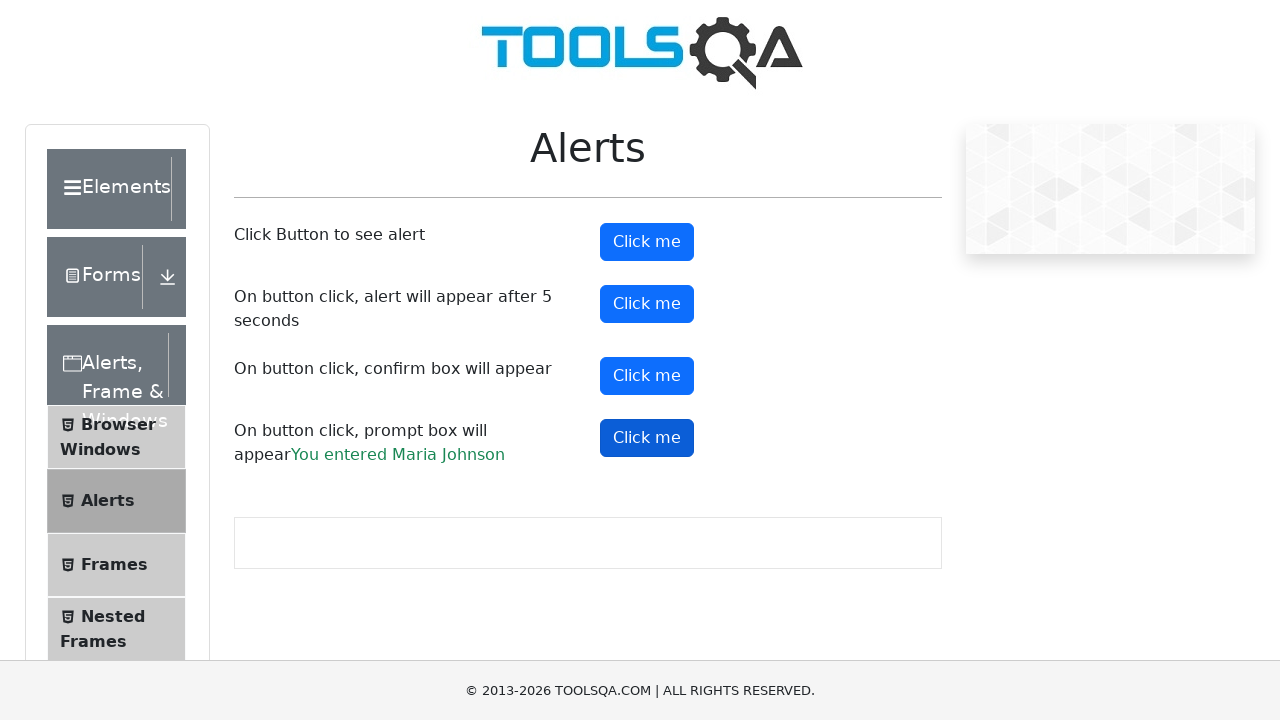

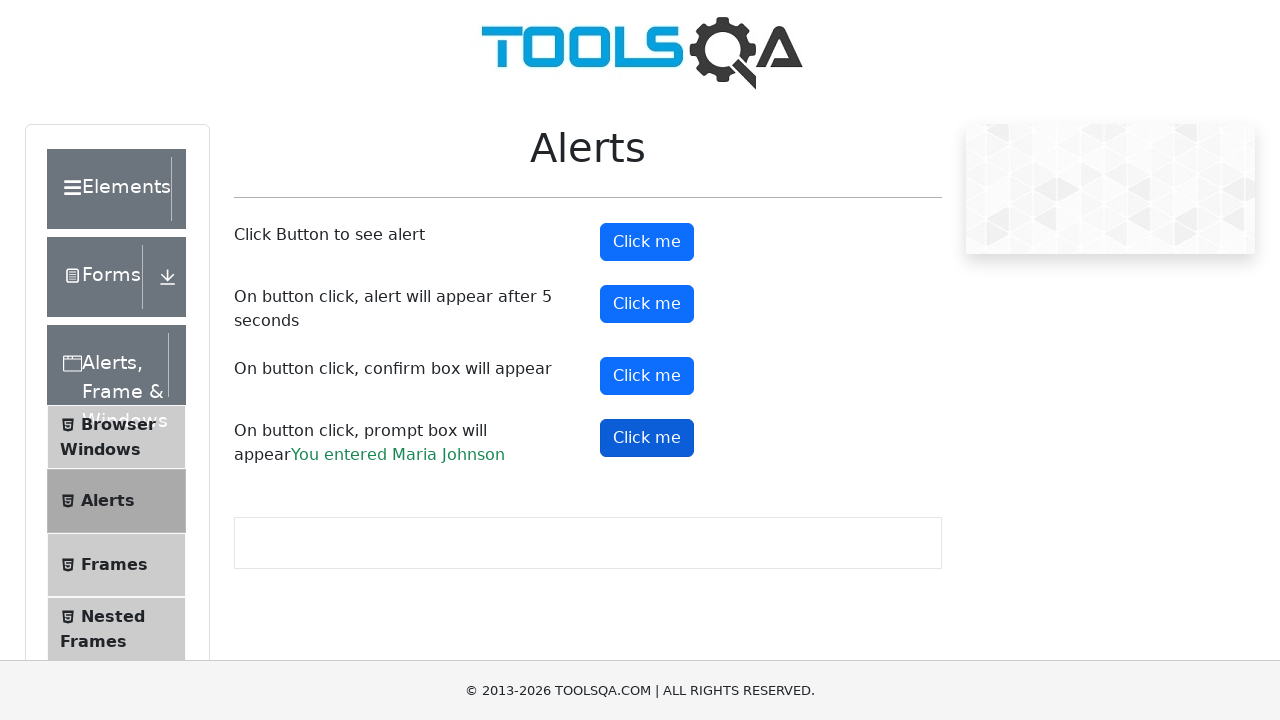